Tests window handling functionality by clicking a button that opens a new browser window, then switches to the new window to verify it opened correctly

Starting URL: https://rahulshettyacademy.com/AutomationPractice/

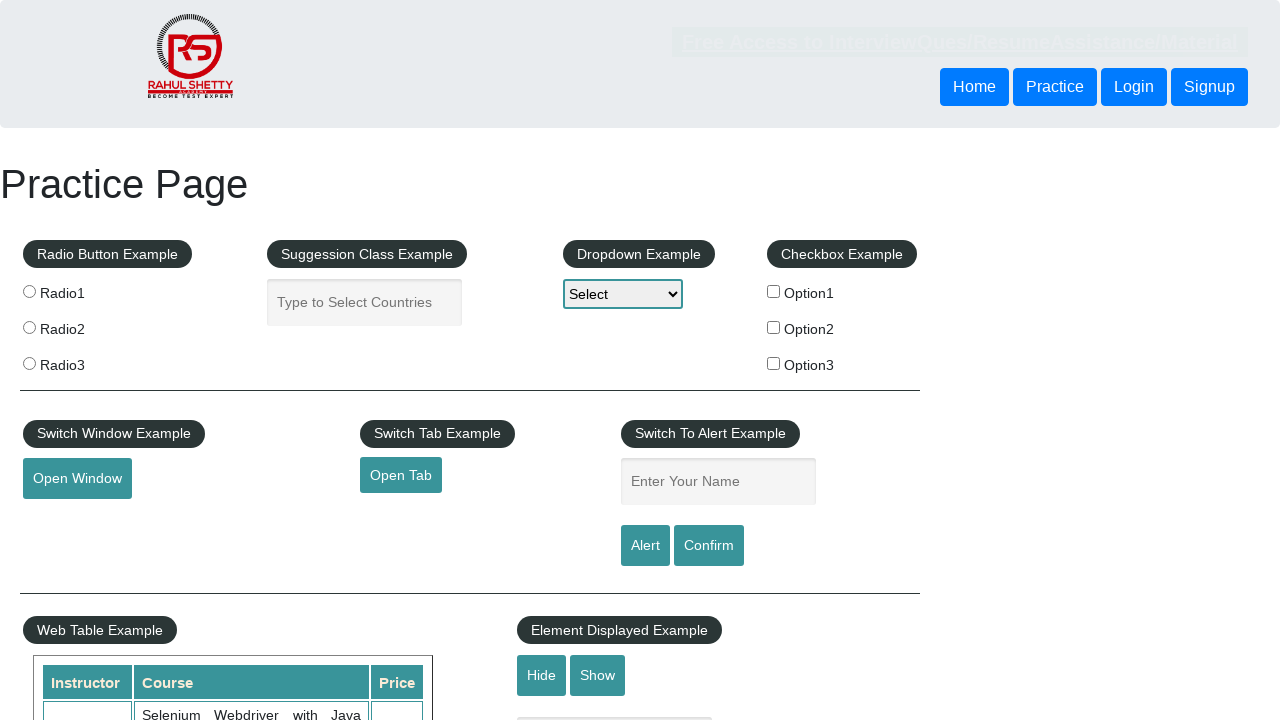

Clicked button to open new window at (77, 479) on #openwindow
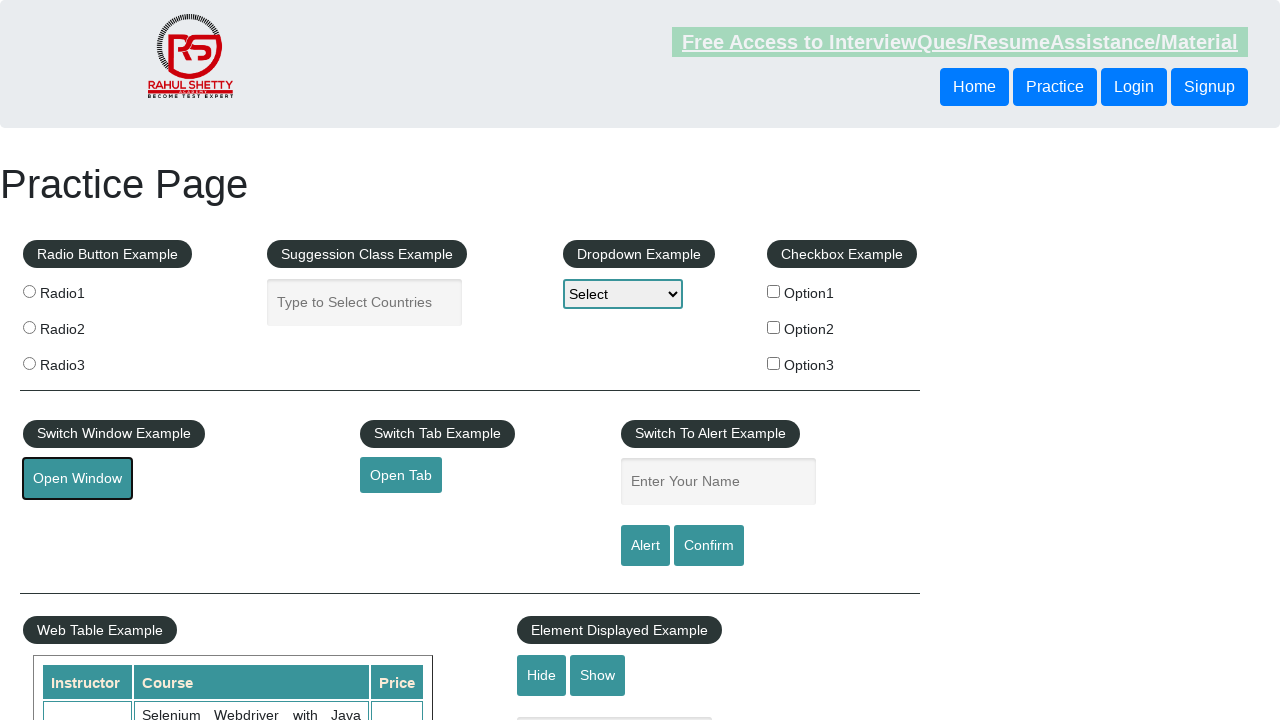

New window page object obtained
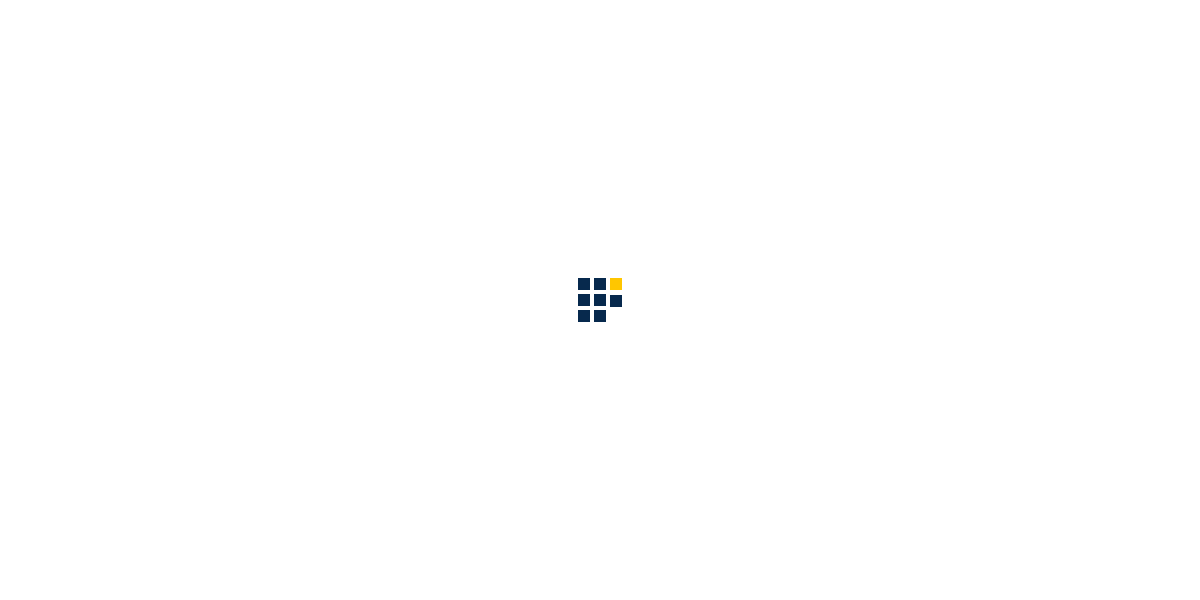

New window finished loading
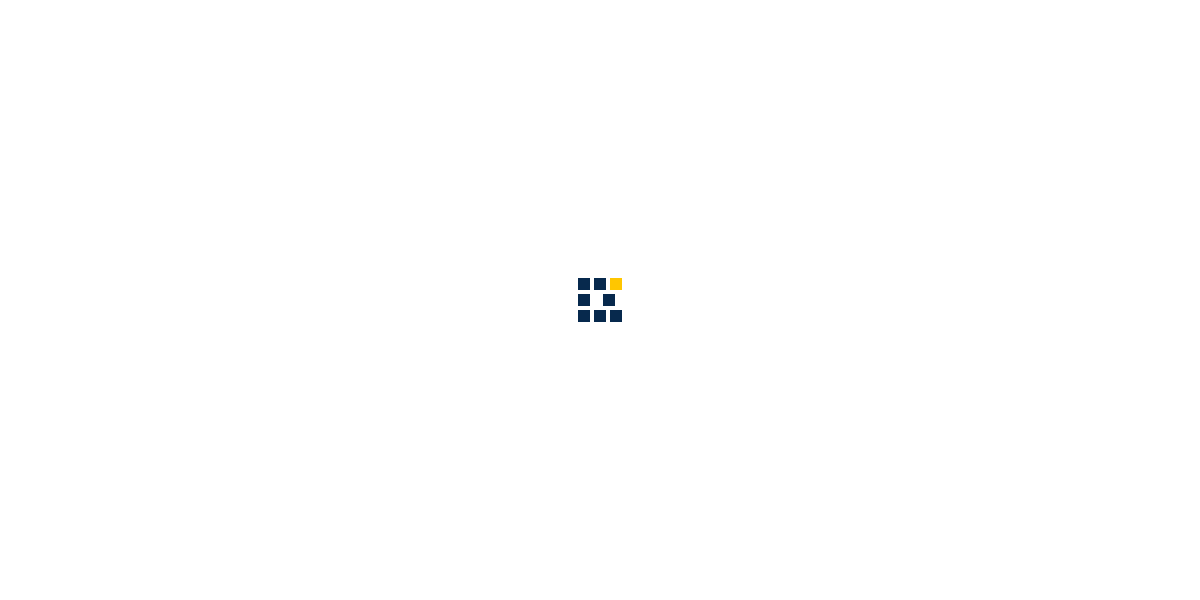

Verified new window opened with title: QAClick Academy - A Testing Academy to Learn, Earn and Shine
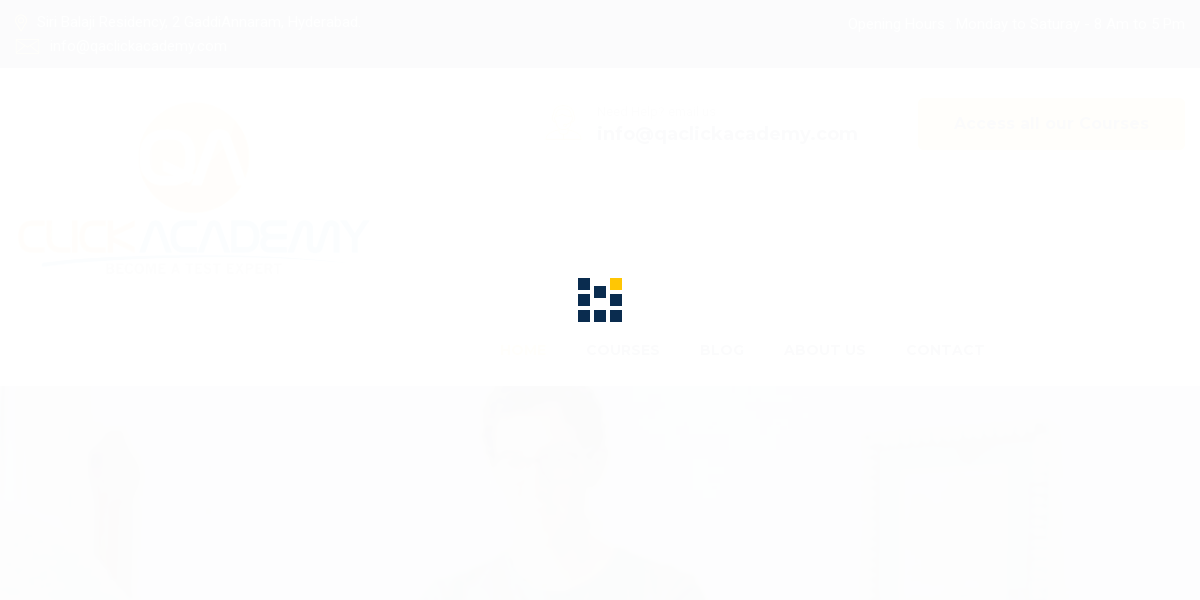

Closed the new window
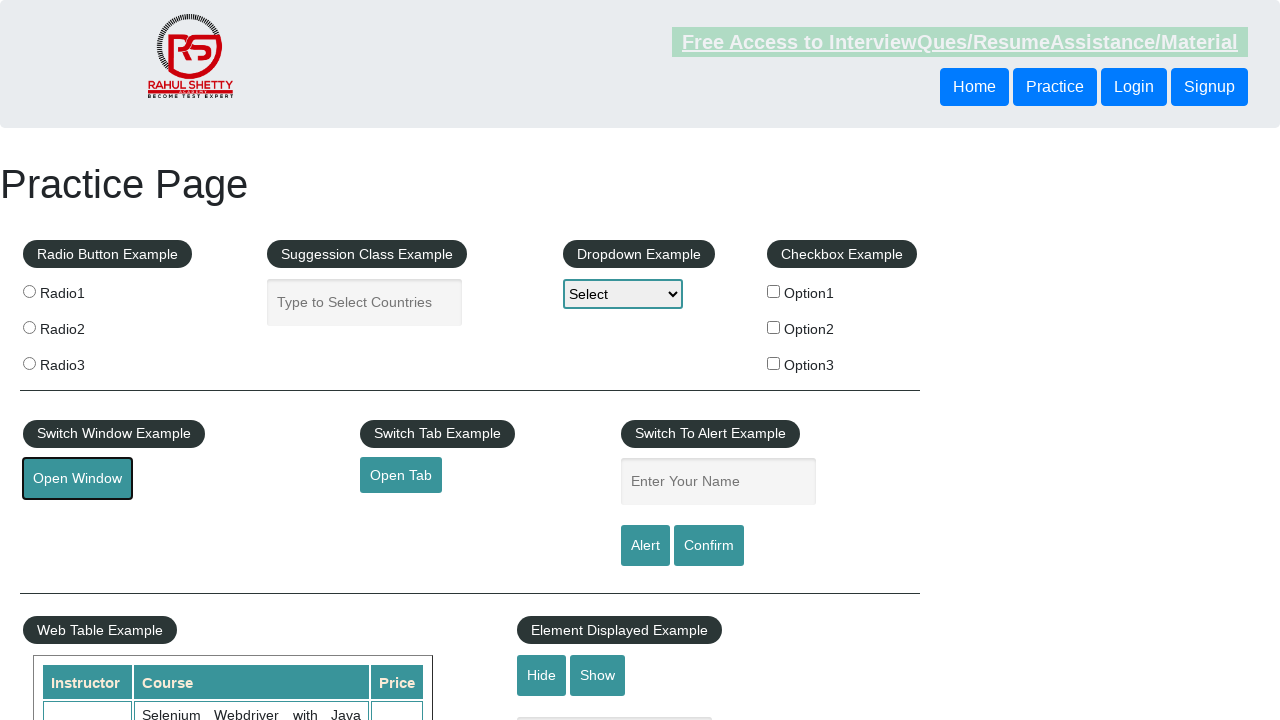

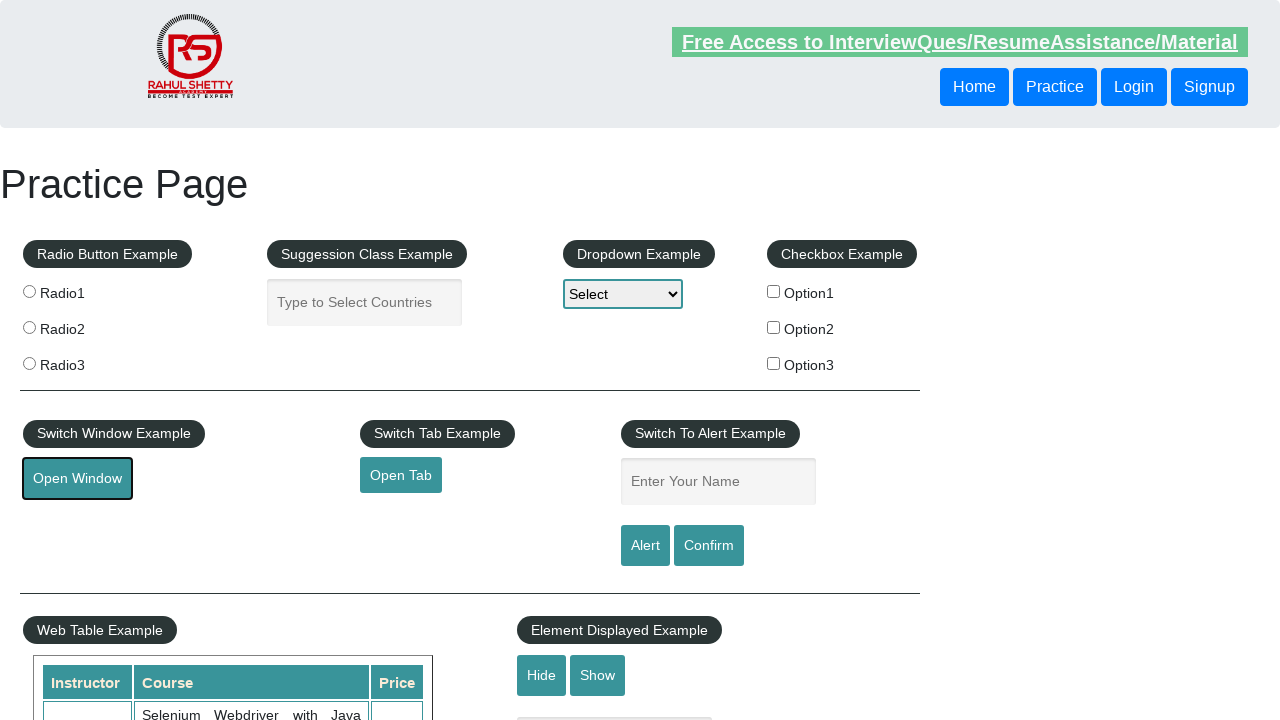